Tests password validation with special characters and verifies the validation response

Starting URL: https://testpages.eviltester.com/styled/apps/7charval/simple7charvalidation.html

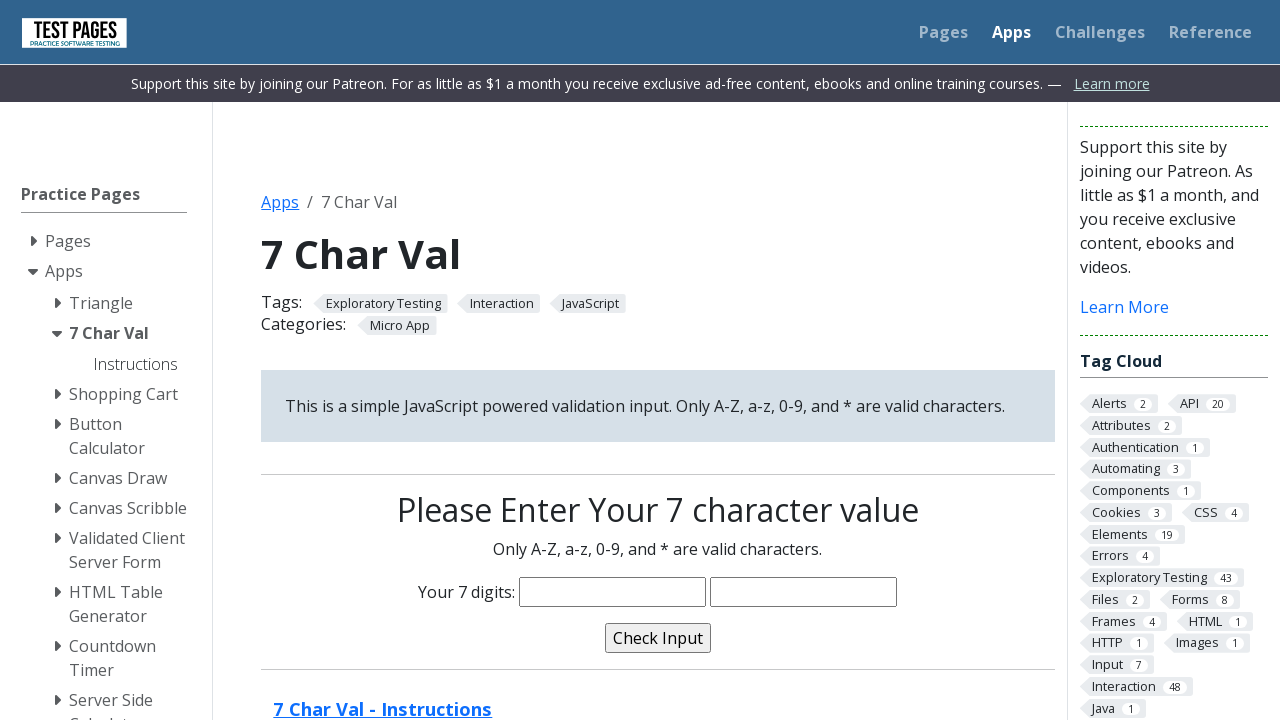

Filled password field with 'Nowarh1!)' containing special characters on input[name='characters']
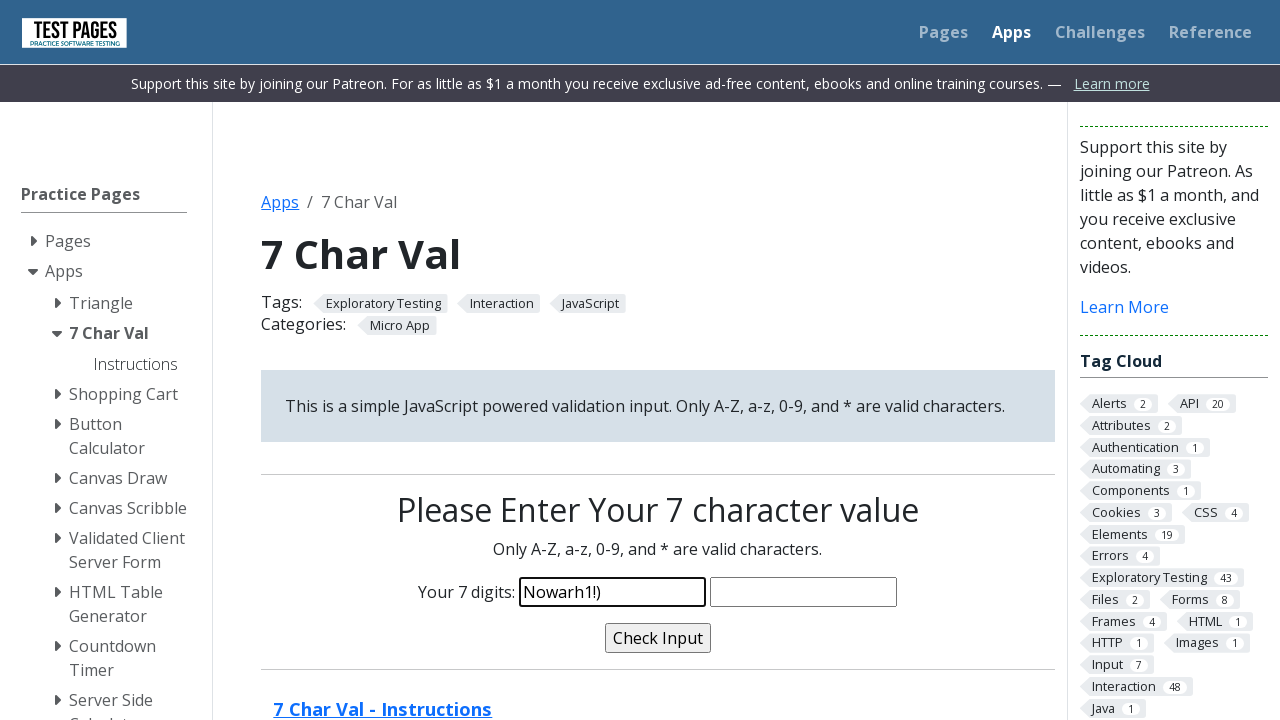

Clicked validate button to test password at (658, 638) on input[name='validate']
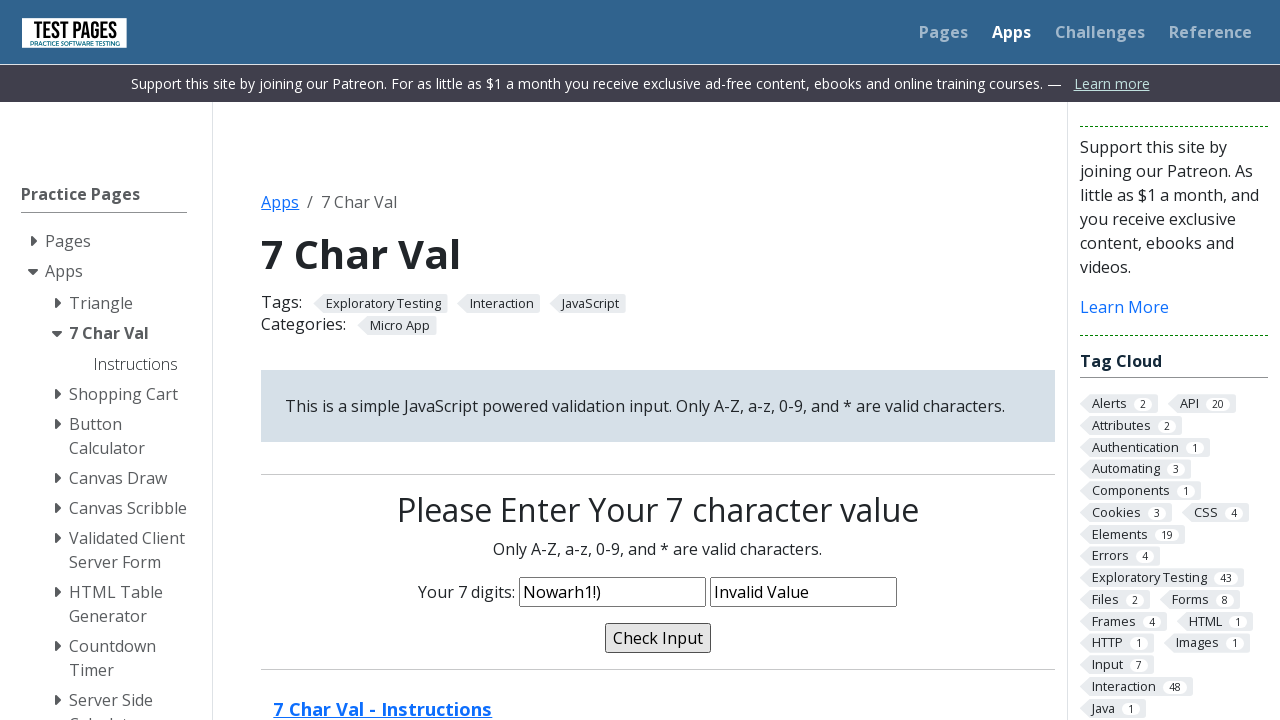

Validation message appeared on page
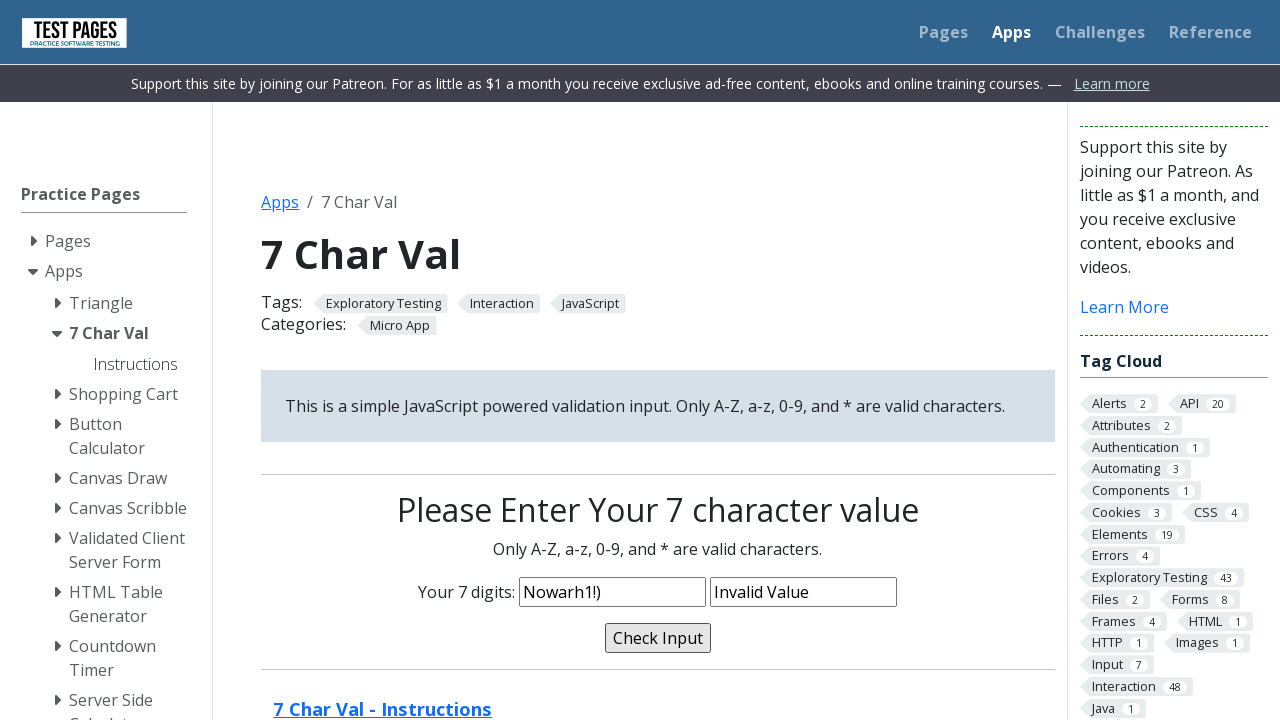

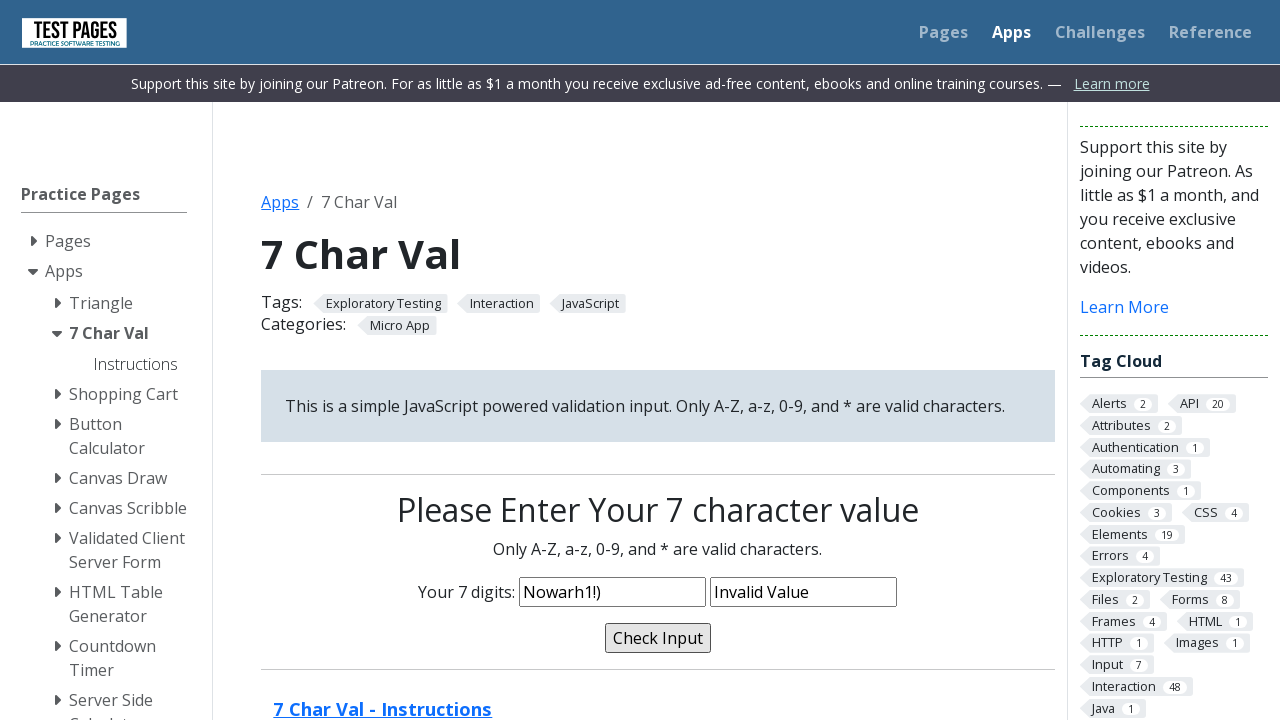